Tests drag and drop functionality by switching to an iframe and dragging an element onto a droppable target on the jQuery UI demo page.

Starting URL: https://jqueryui.com/droppable/

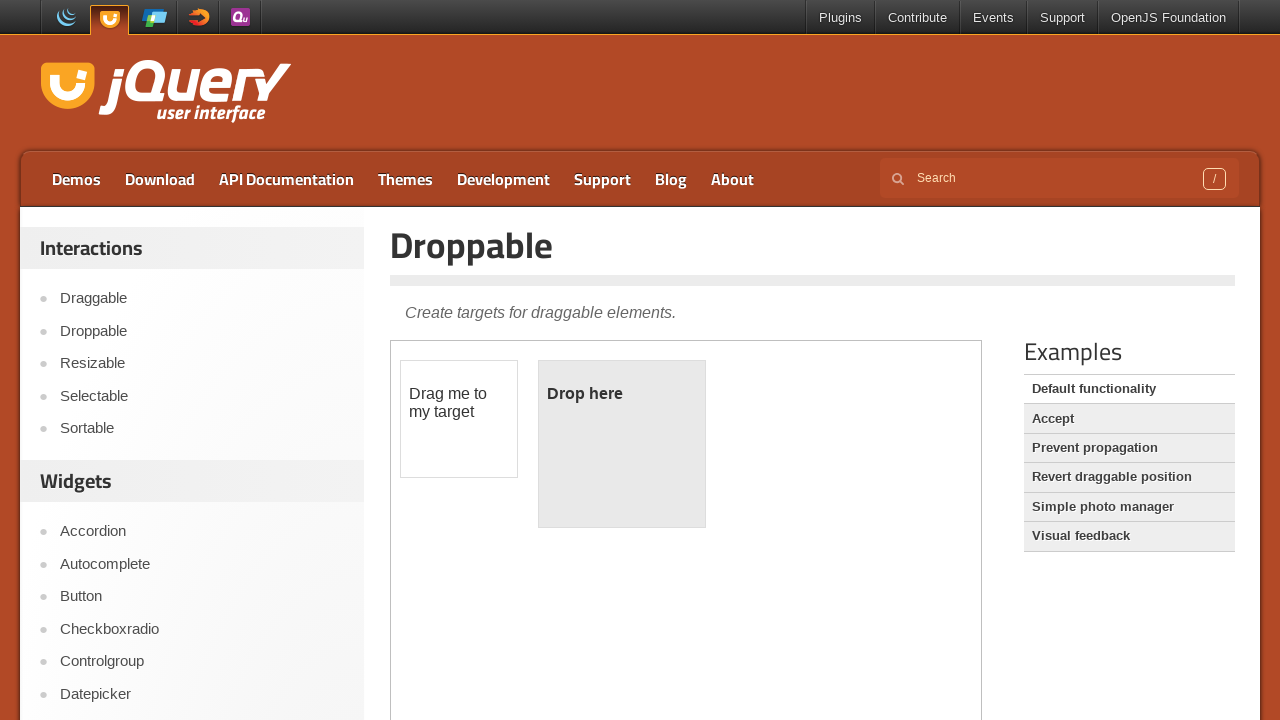

Located the demo iframe
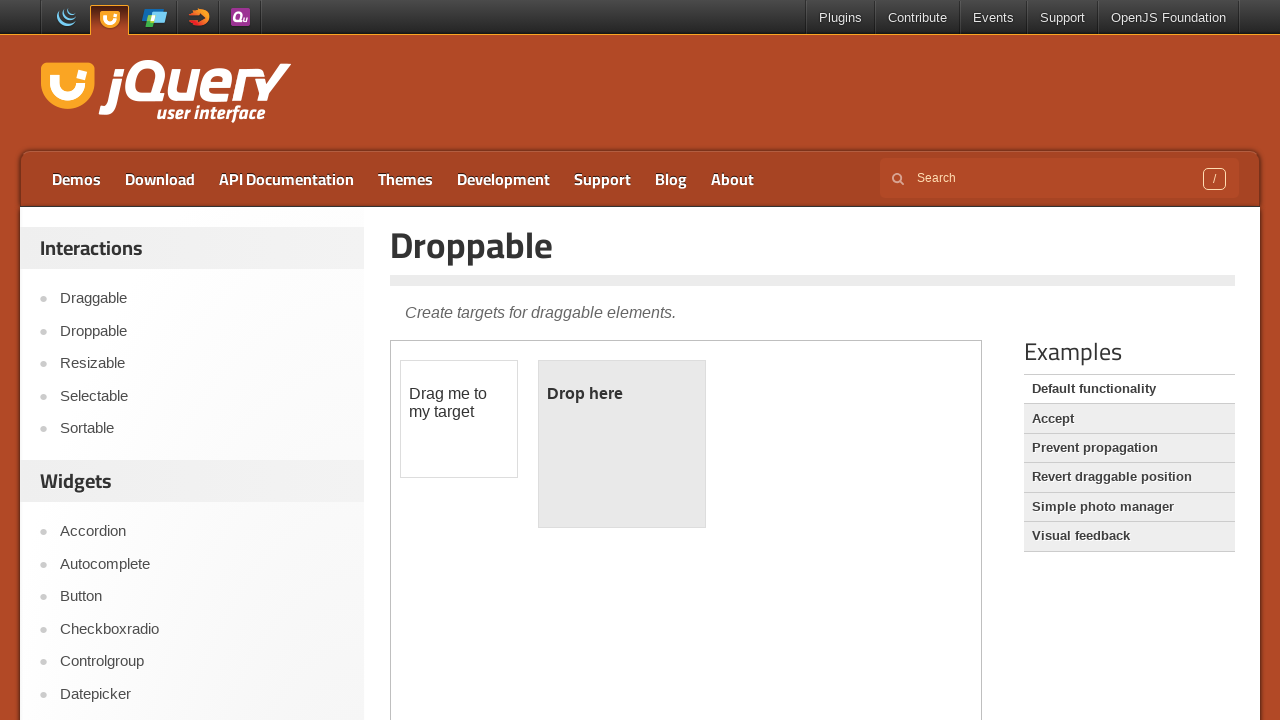

Located the draggable element (#draggable) within the iframe
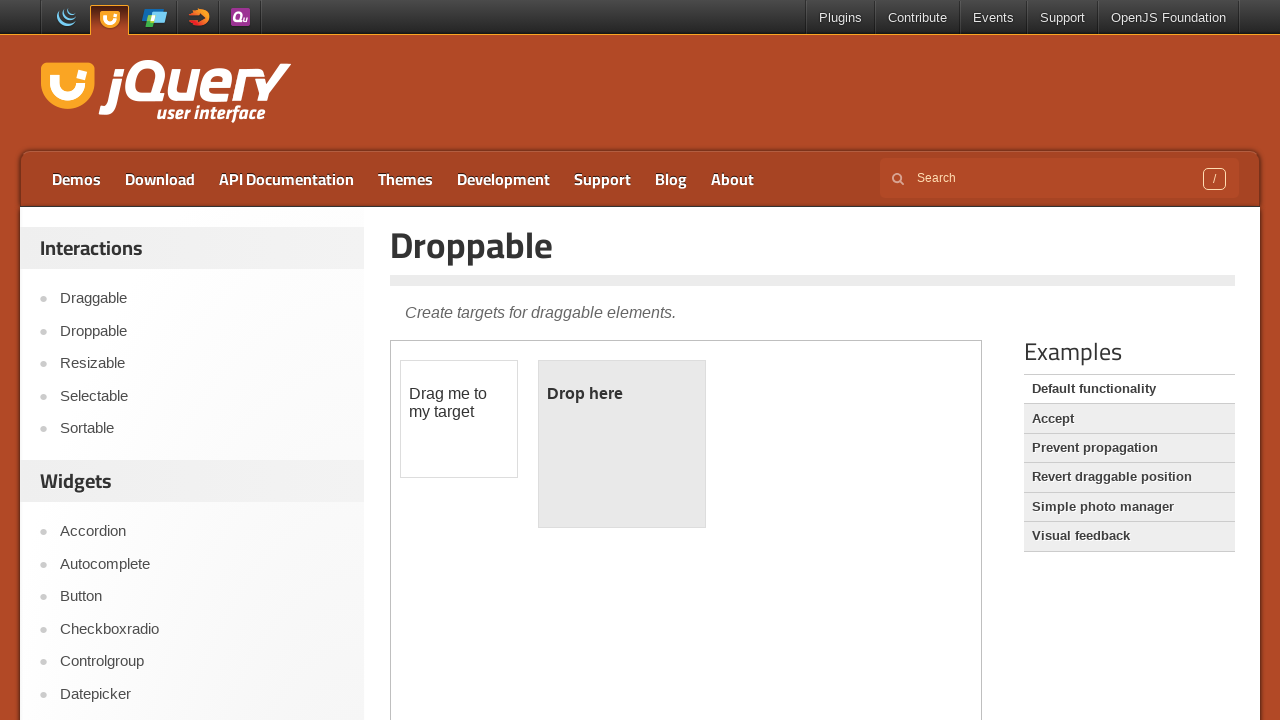

Located the droppable target (#droppable) within the iframe
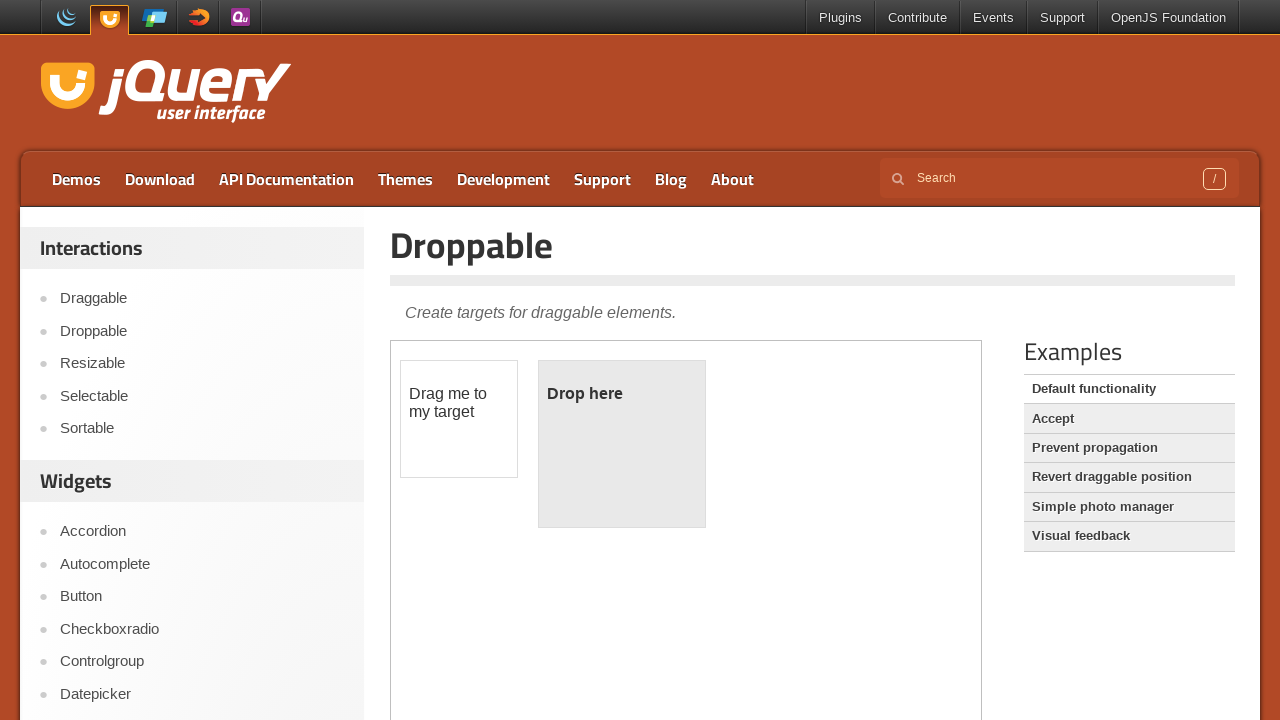

Dragged the draggable element onto the droppable target at (622, 444)
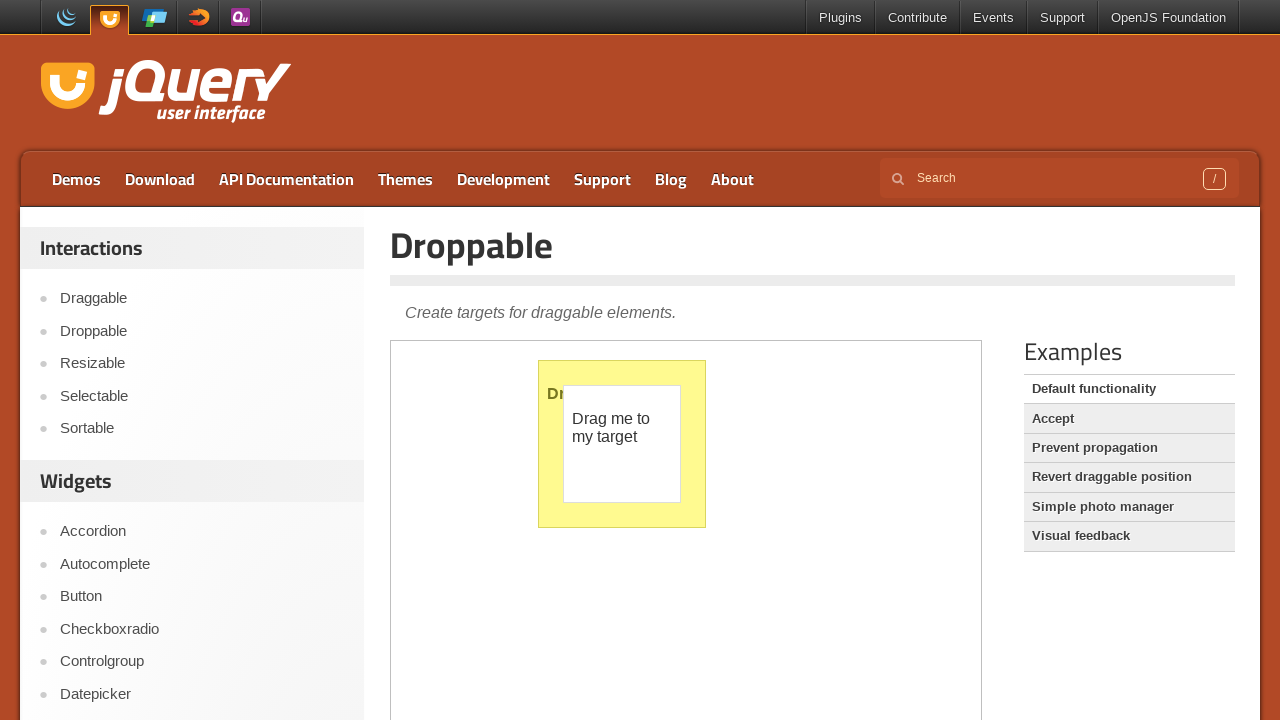

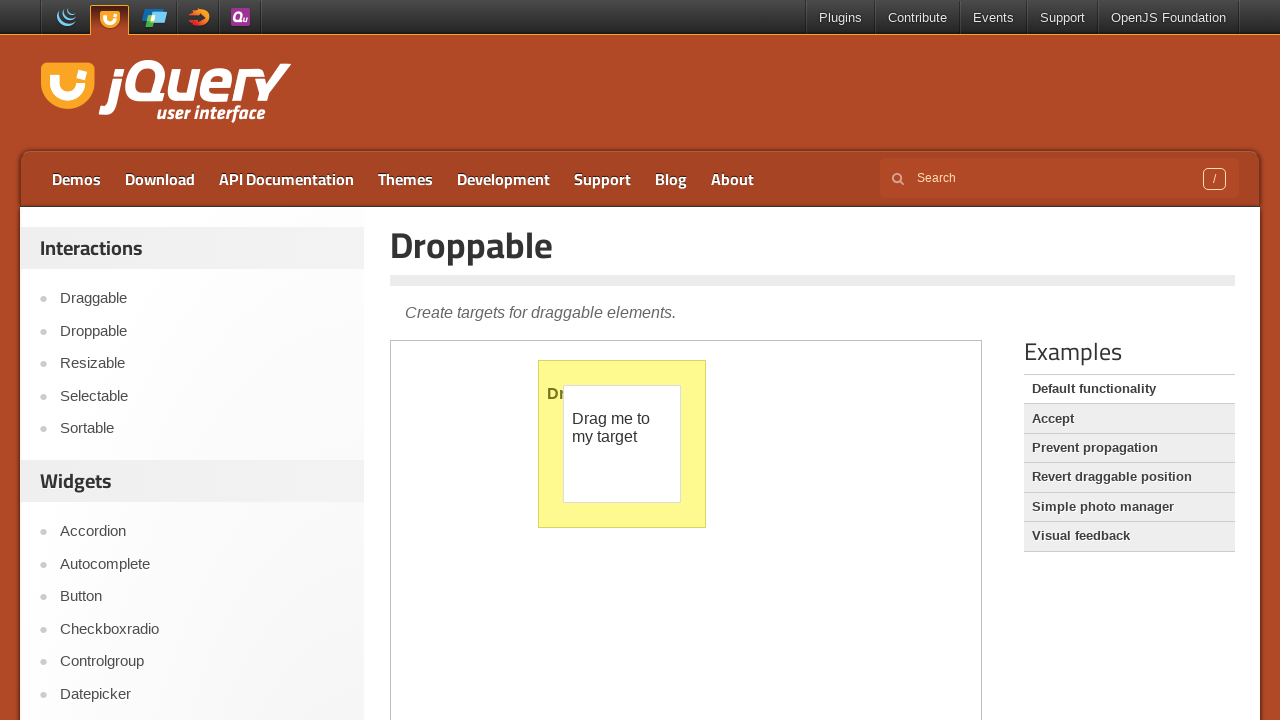